Automates clicking on the particle detector element in the Particle Clicker game, a CERN-themed incremental clicker game

Starting URL: https://particle-clicker.web.cern.ch/

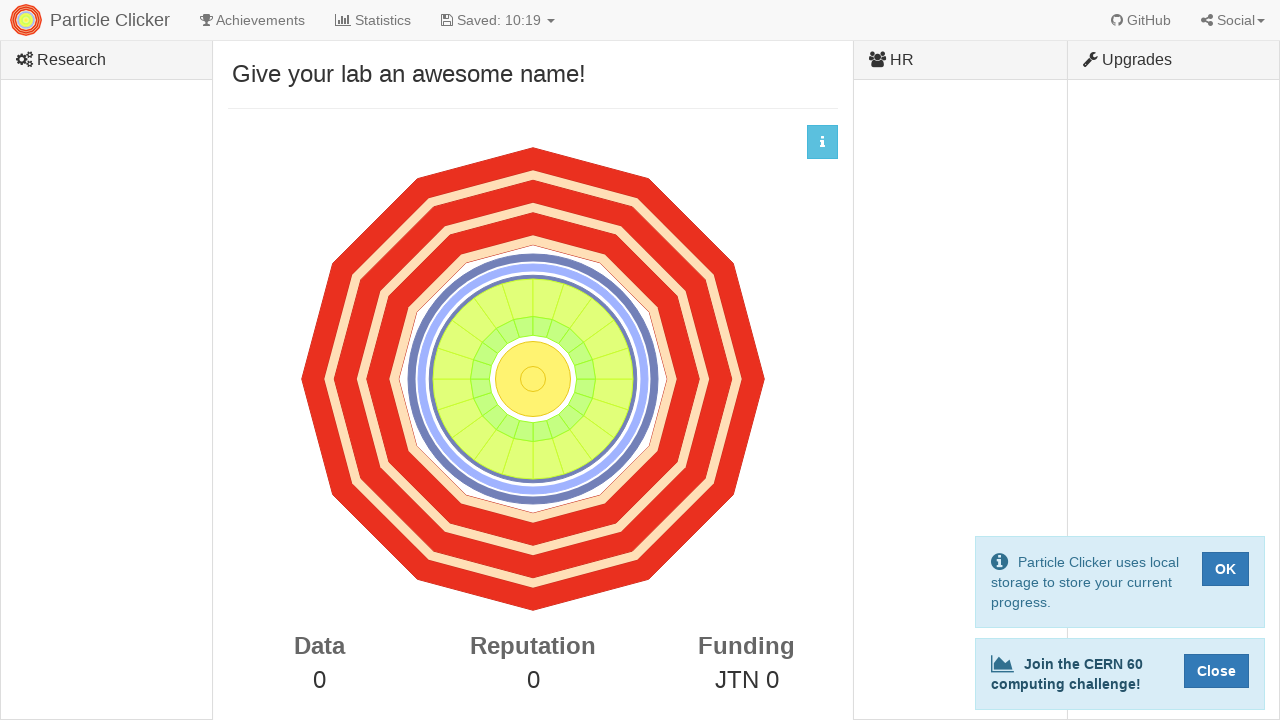

Waited for particle detector element to load
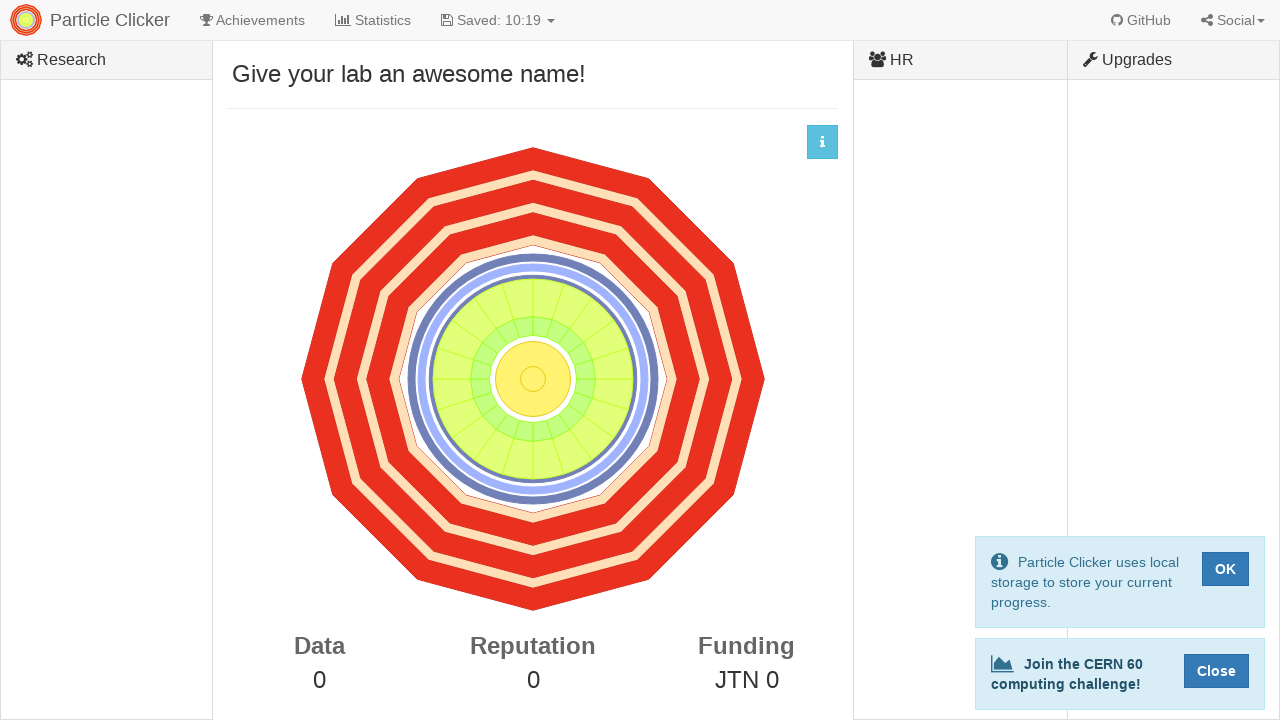

Clicked on particle detector element at (533, 379) on #detector-events
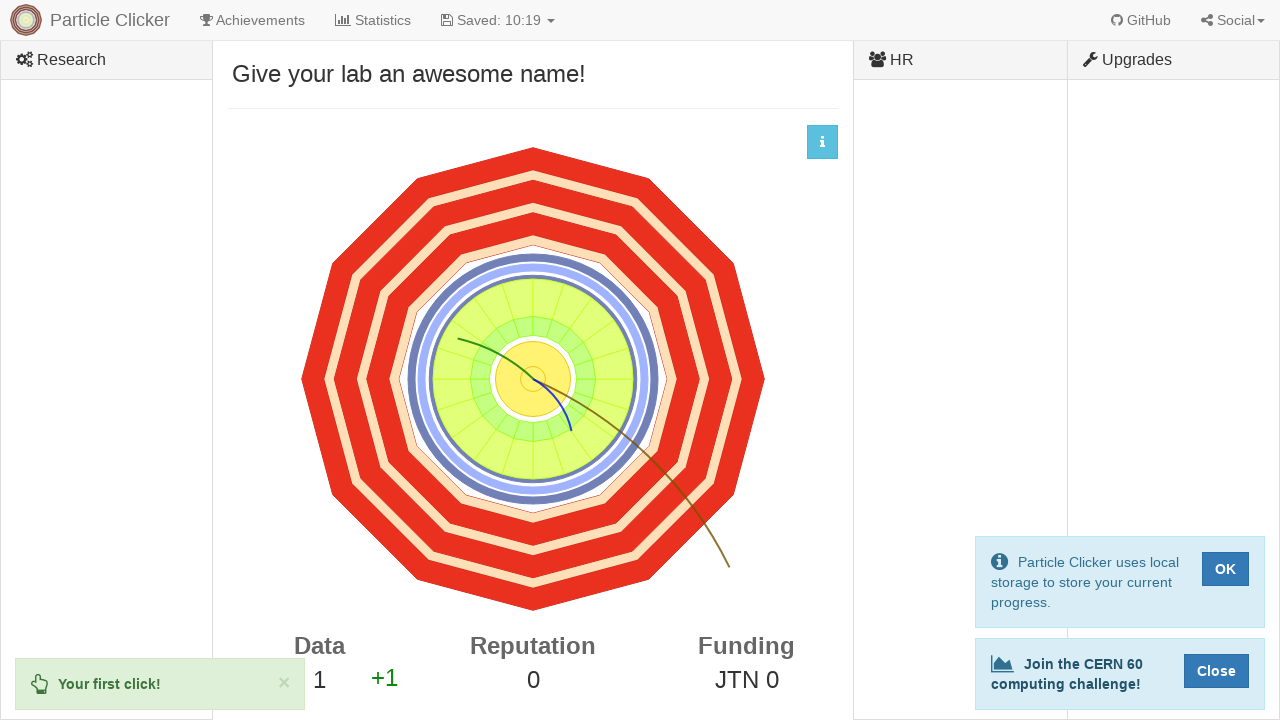

Waited 100ms between detector clicks
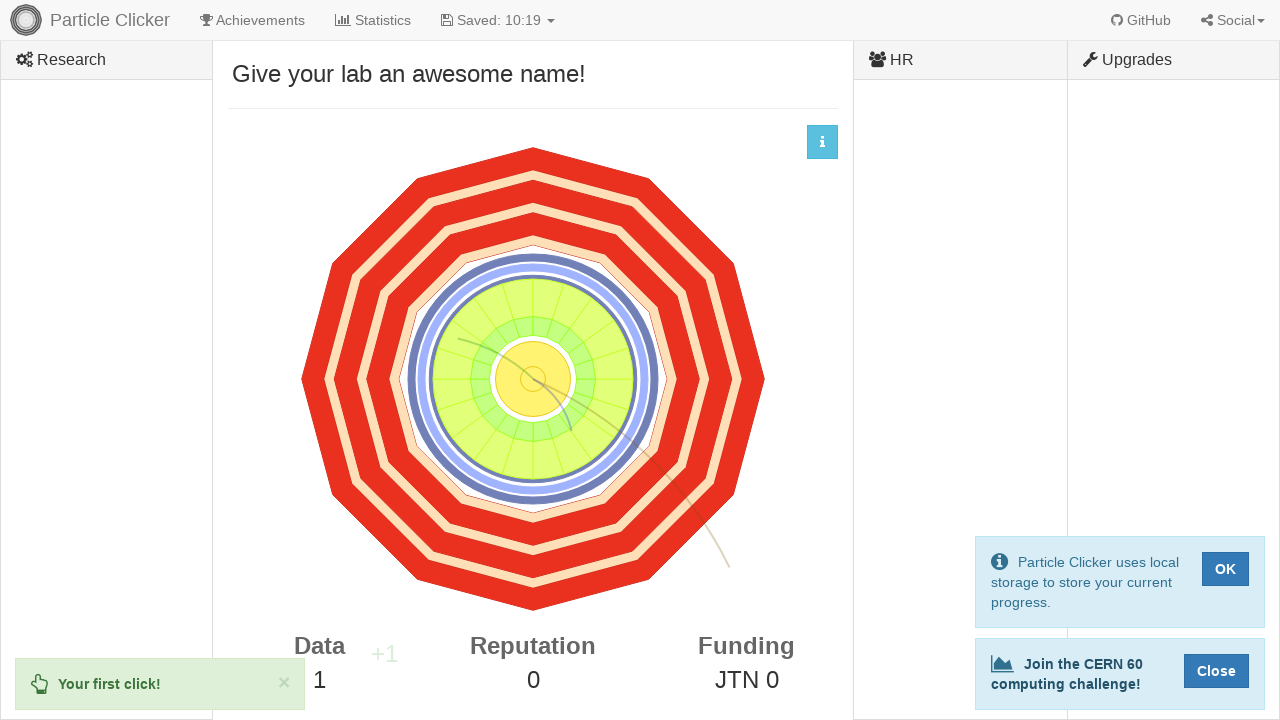

Clicked on particle detector element at (533, 379) on #detector-events
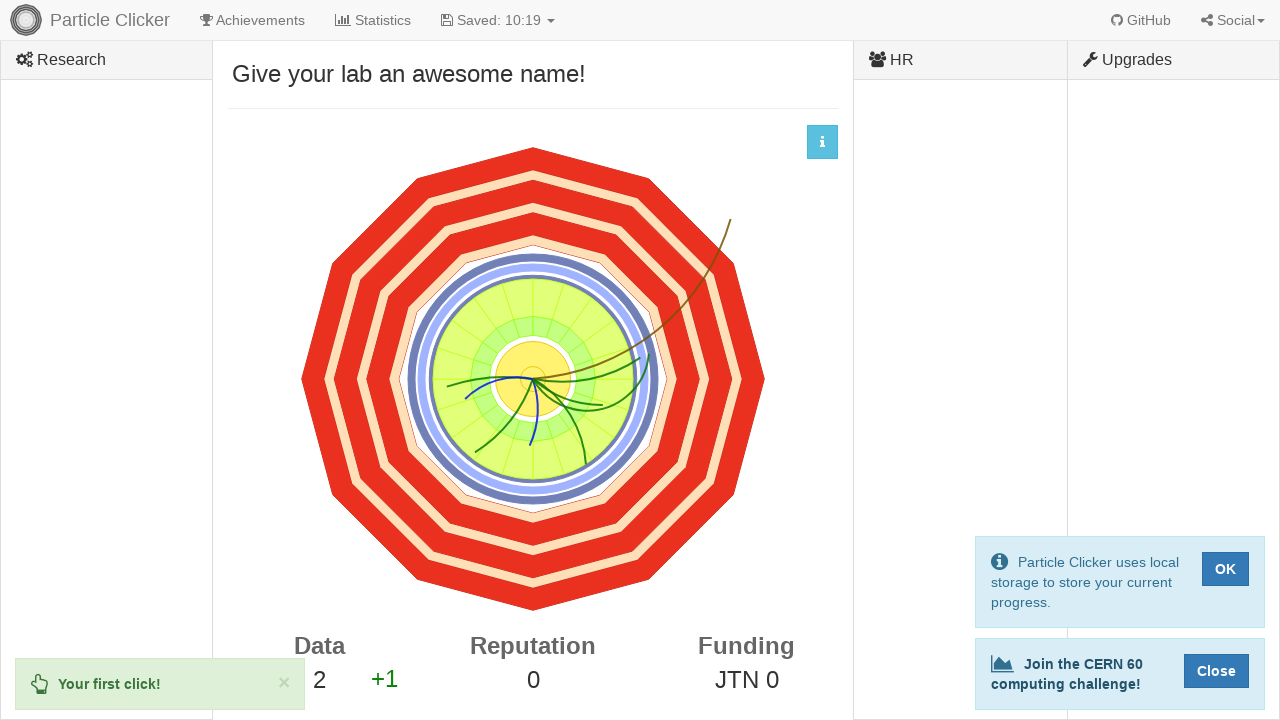

Waited 100ms between detector clicks
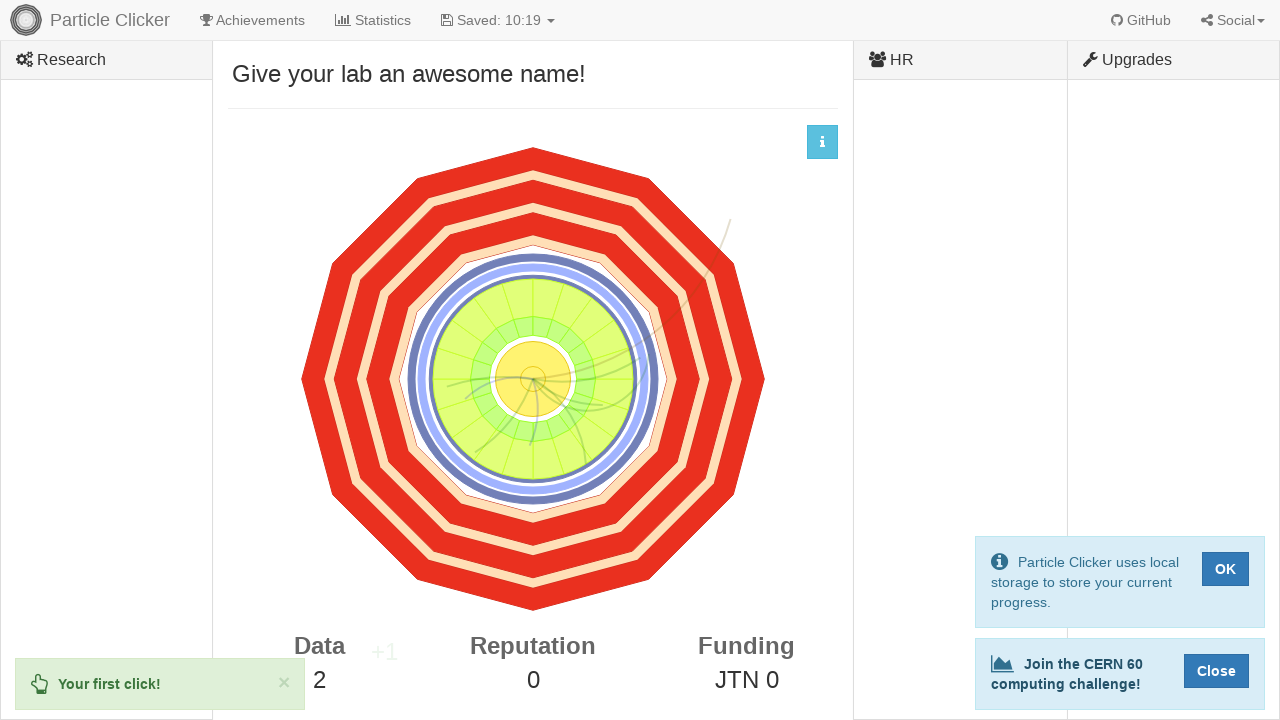

Clicked on particle detector element at (533, 379) on #detector-events
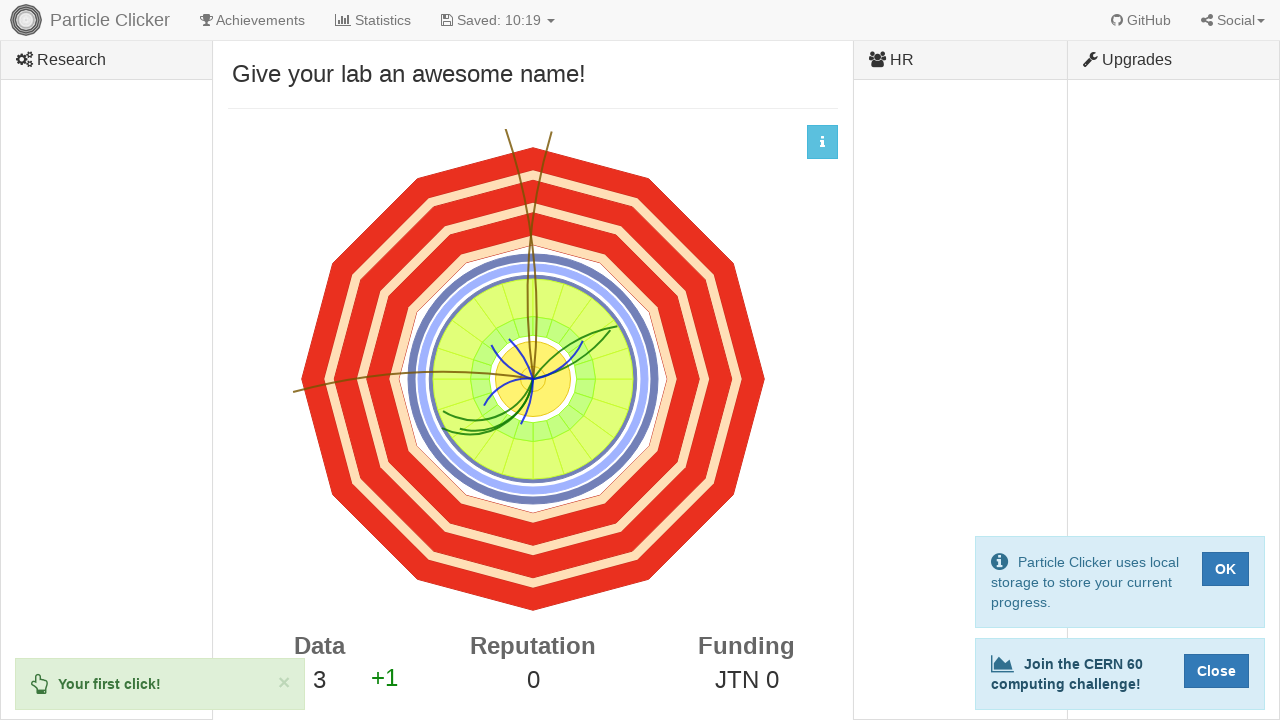

Waited 100ms between detector clicks
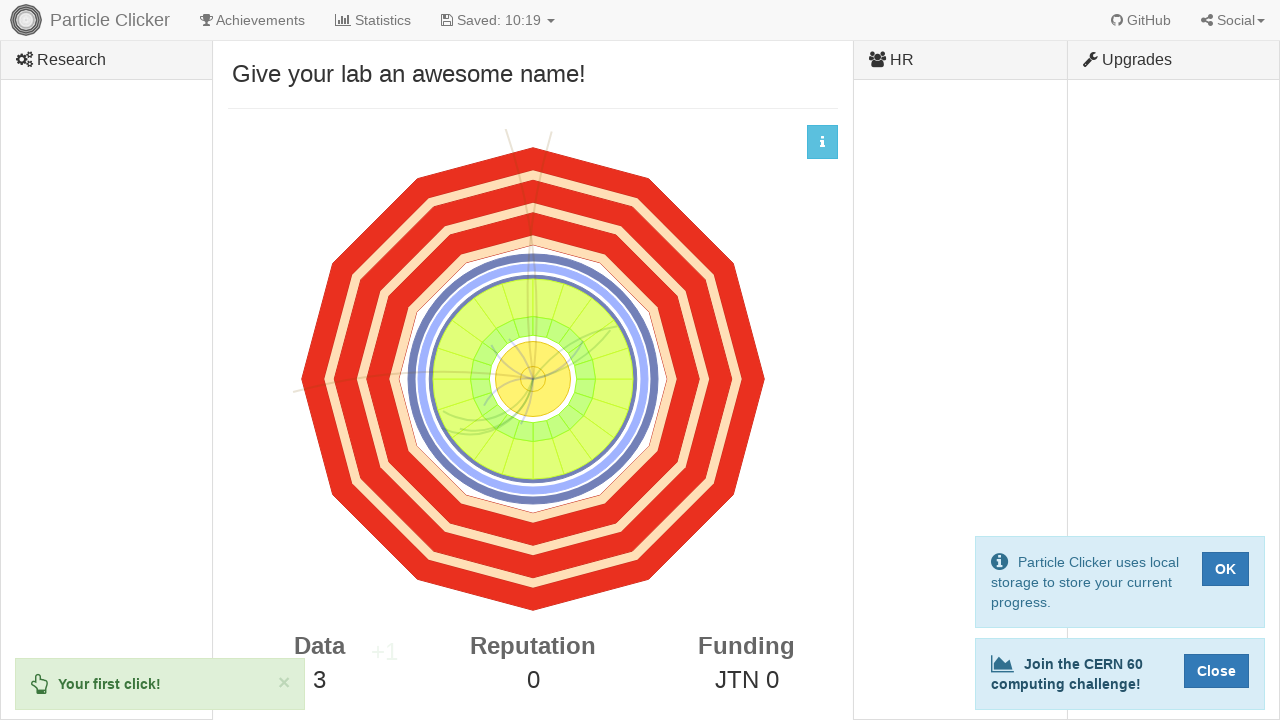

Clicked on particle detector element at (533, 379) on #detector-events
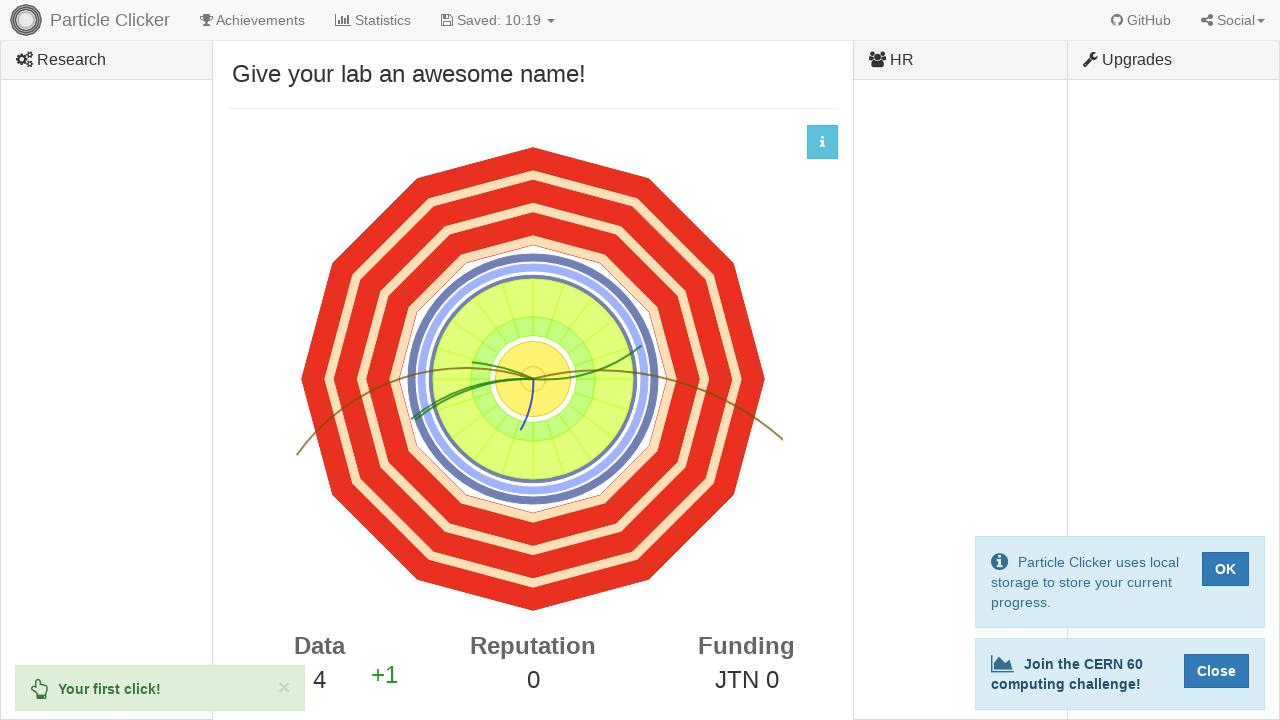

Waited 100ms between detector clicks
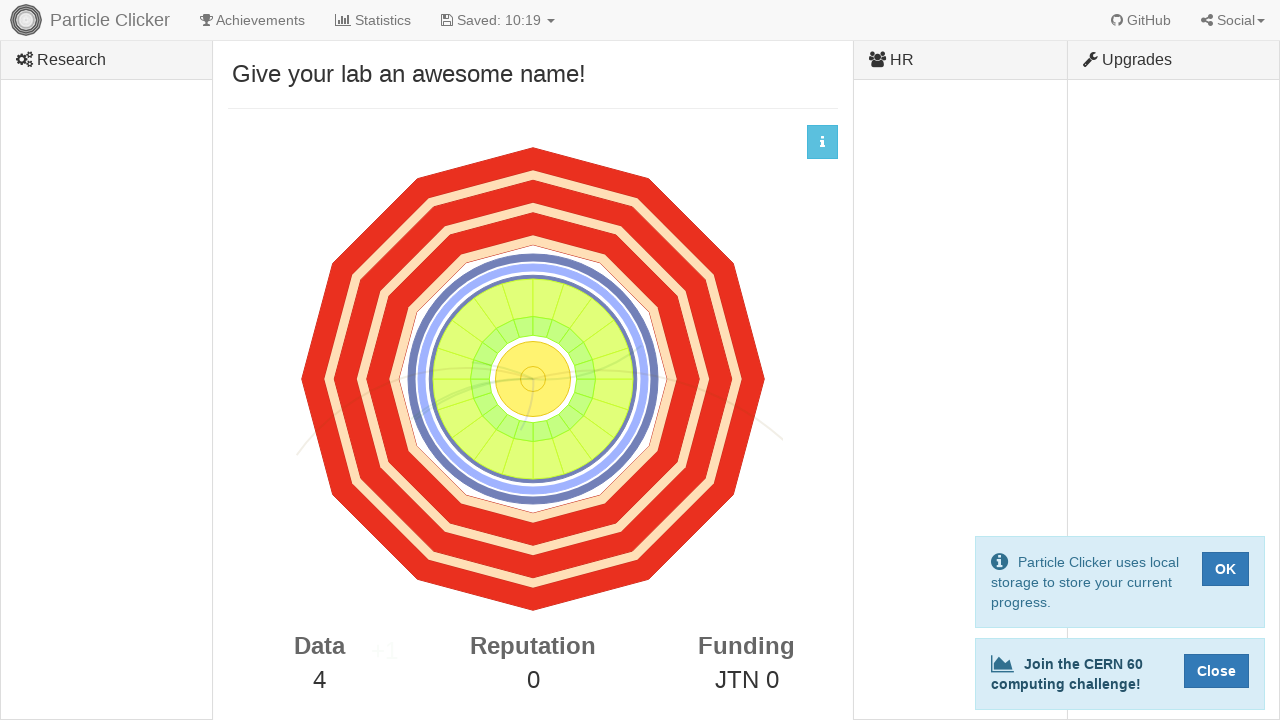

Clicked on particle detector element at (533, 379) on #detector-events
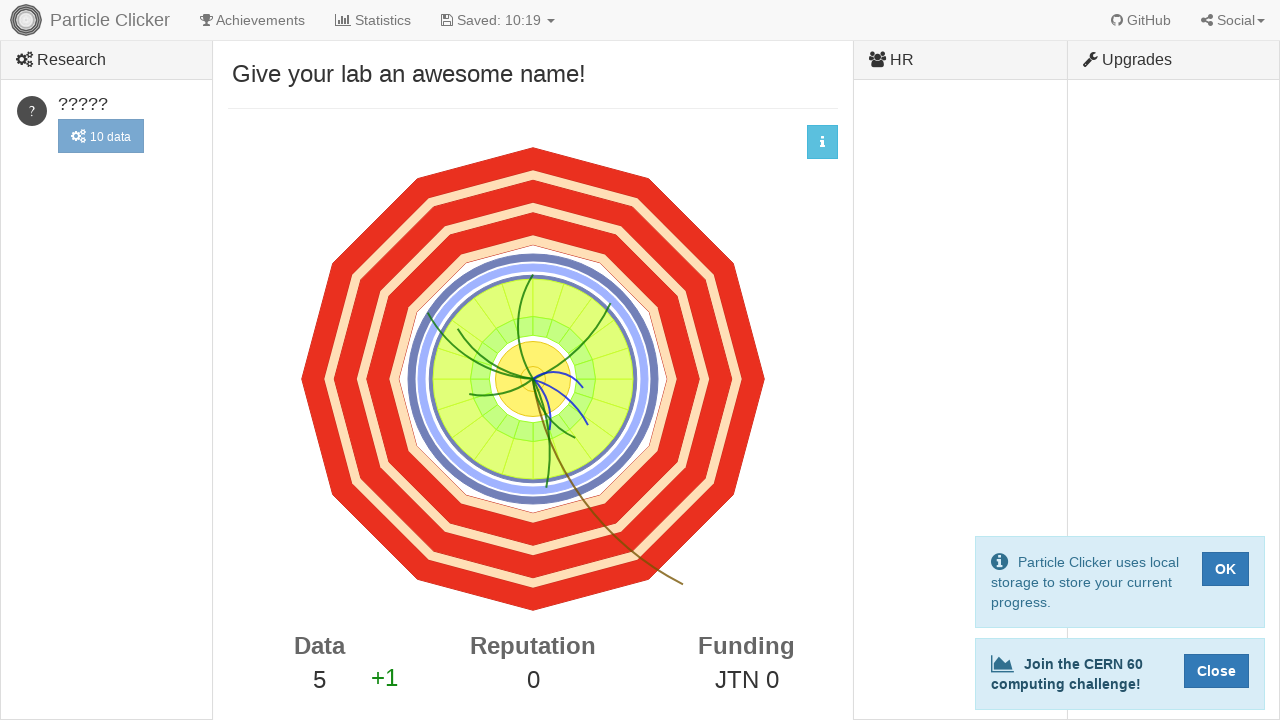

Waited 100ms between detector clicks
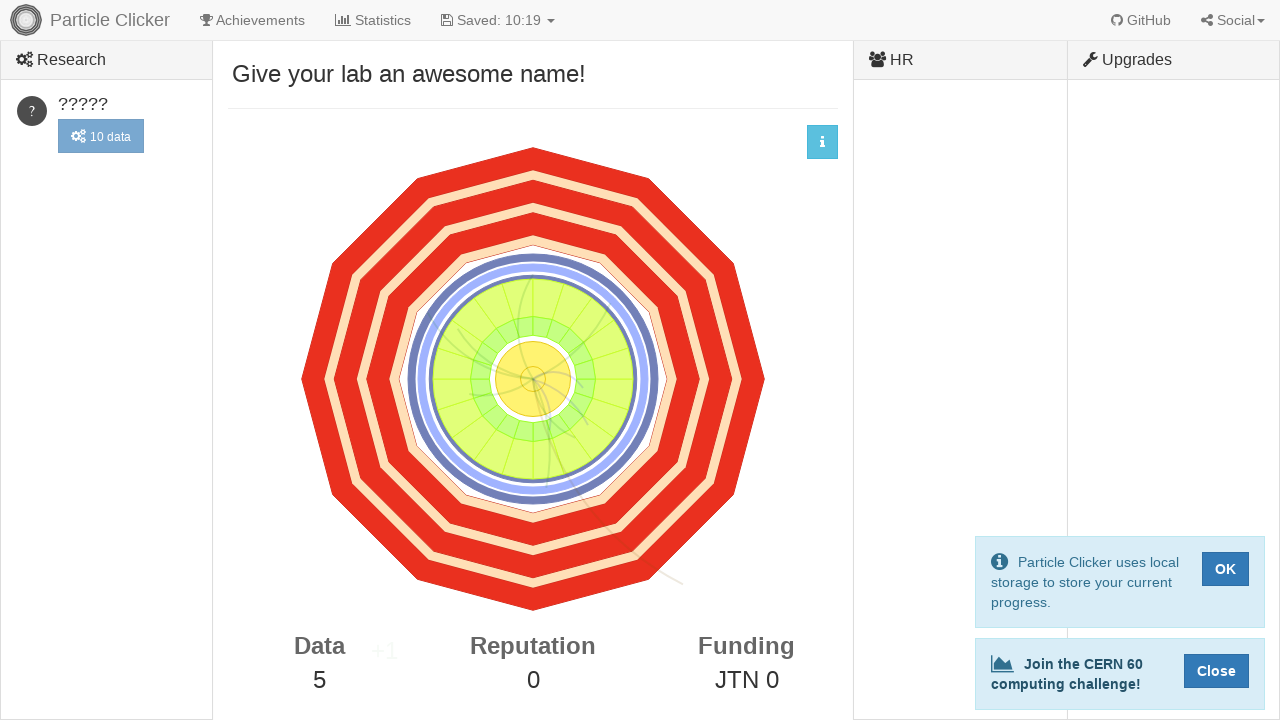

Clicked on particle detector element at (533, 379) on #detector-events
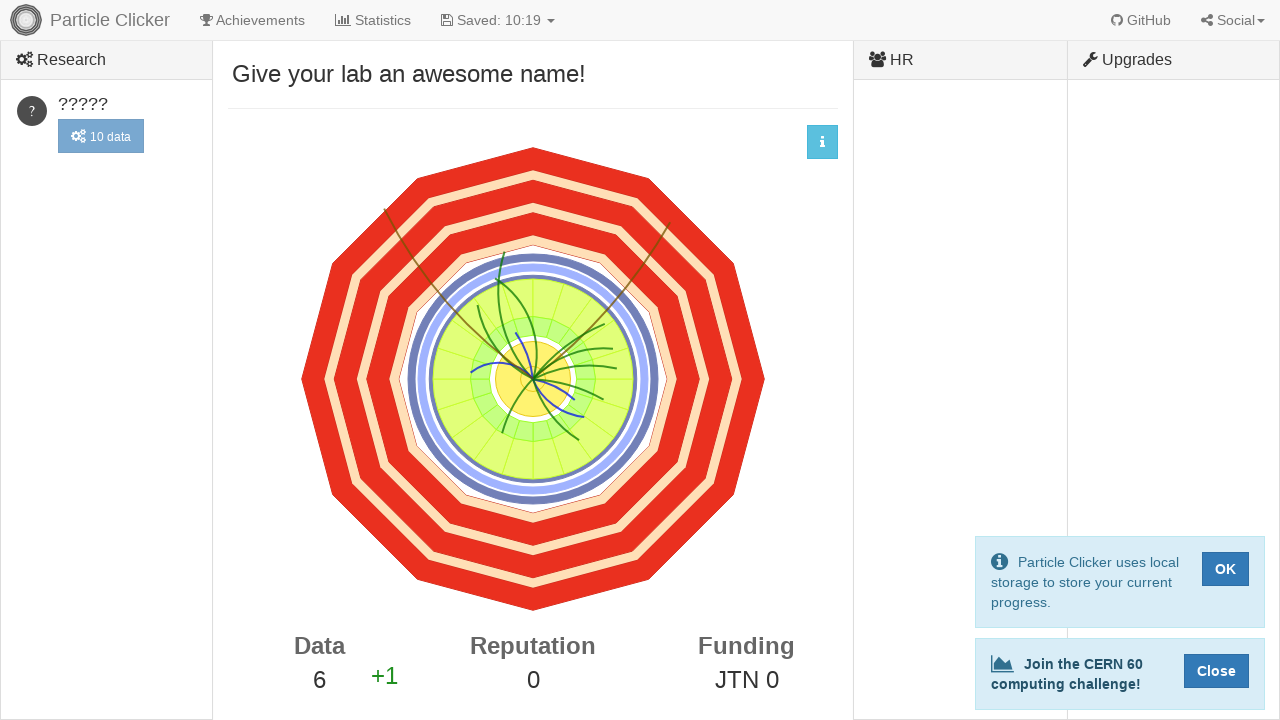

Waited 100ms between detector clicks
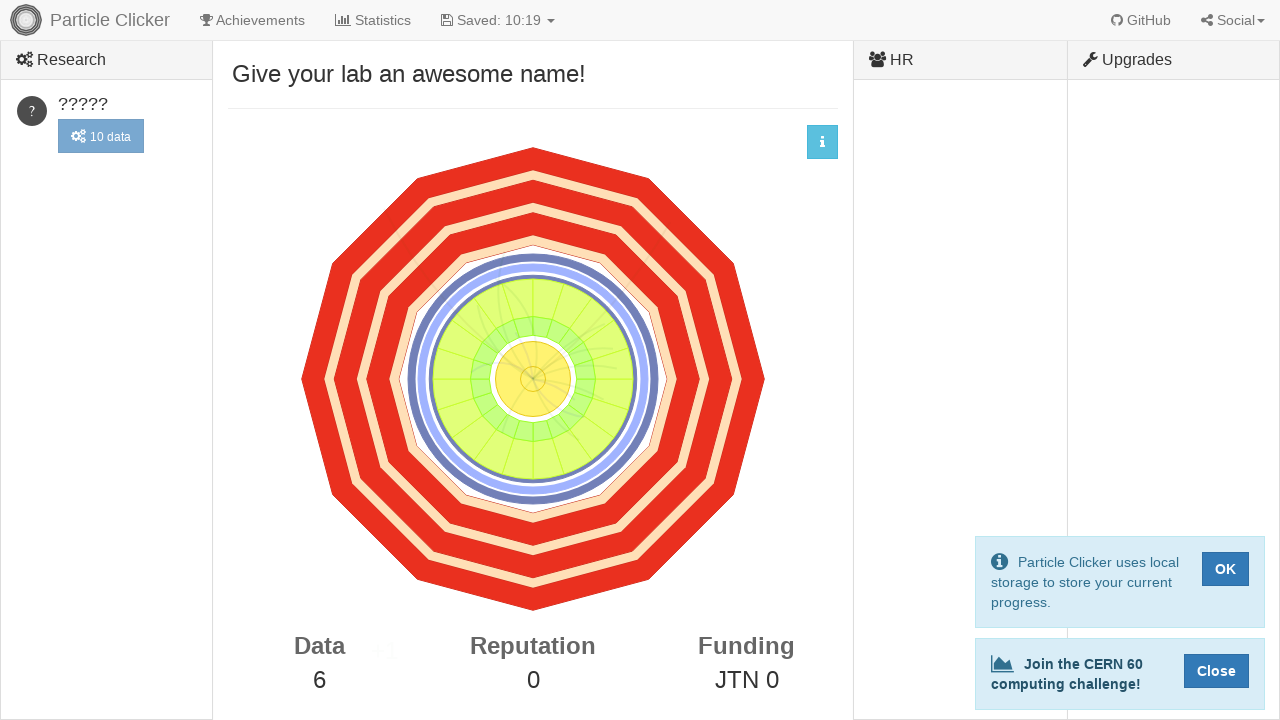

Clicked on particle detector element at (533, 379) on #detector-events
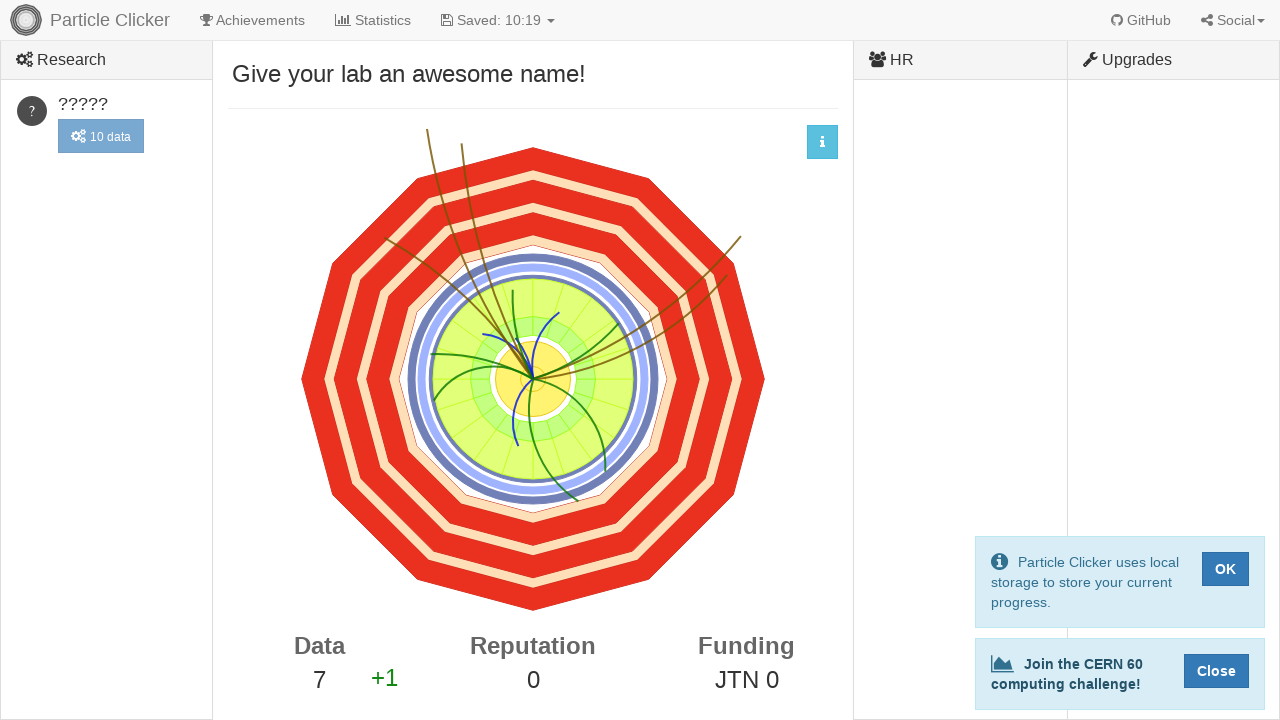

Waited 100ms between detector clicks
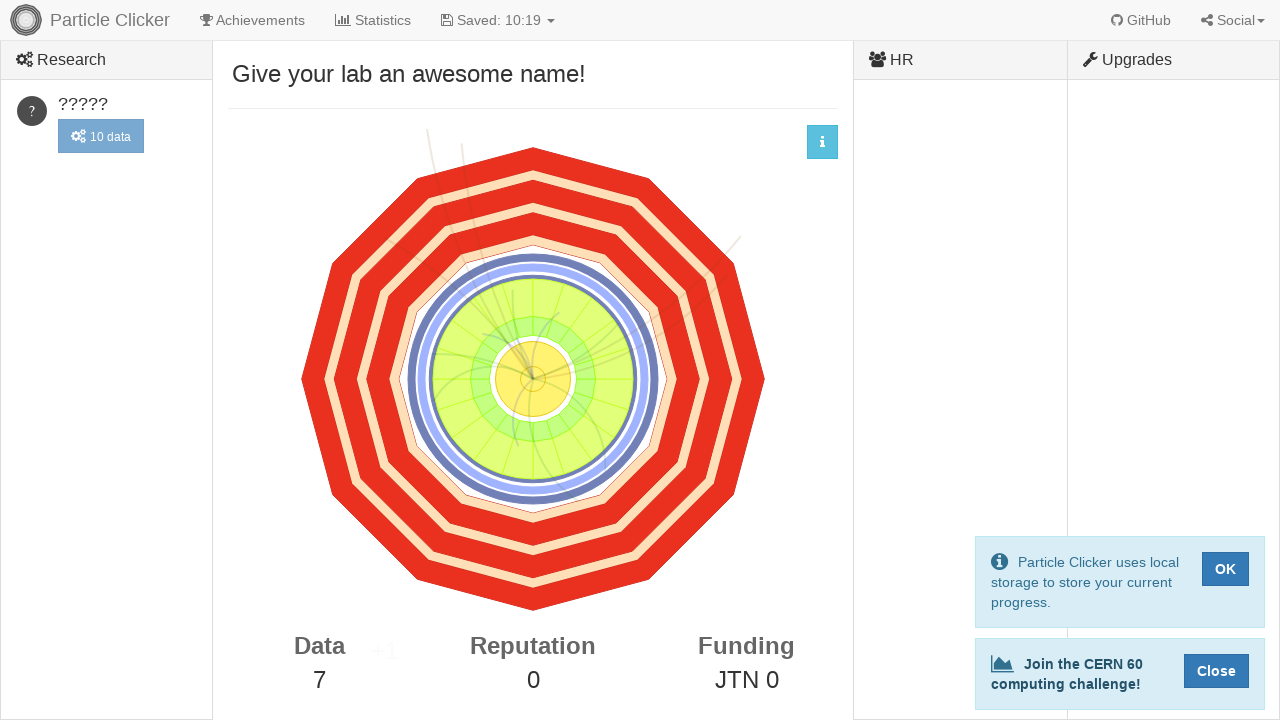

Clicked on particle detector element at (533, 379) on #detector-events
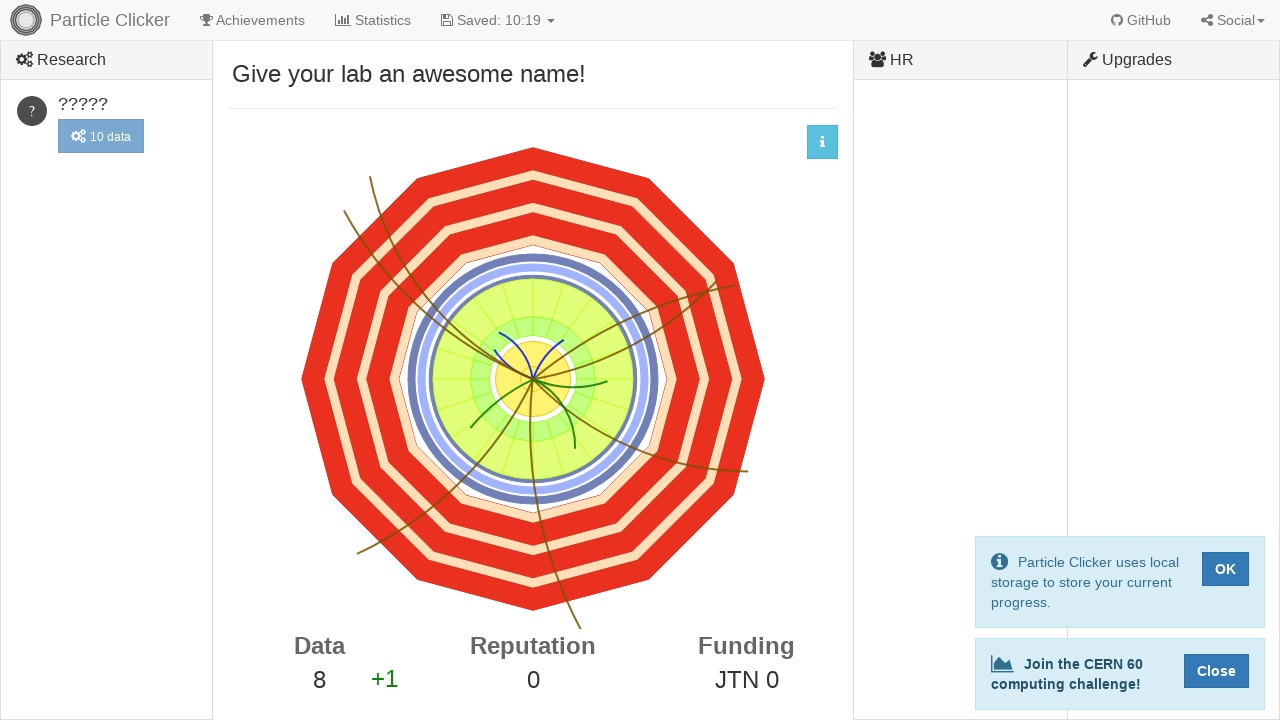

Waited 100ms between detector clicks
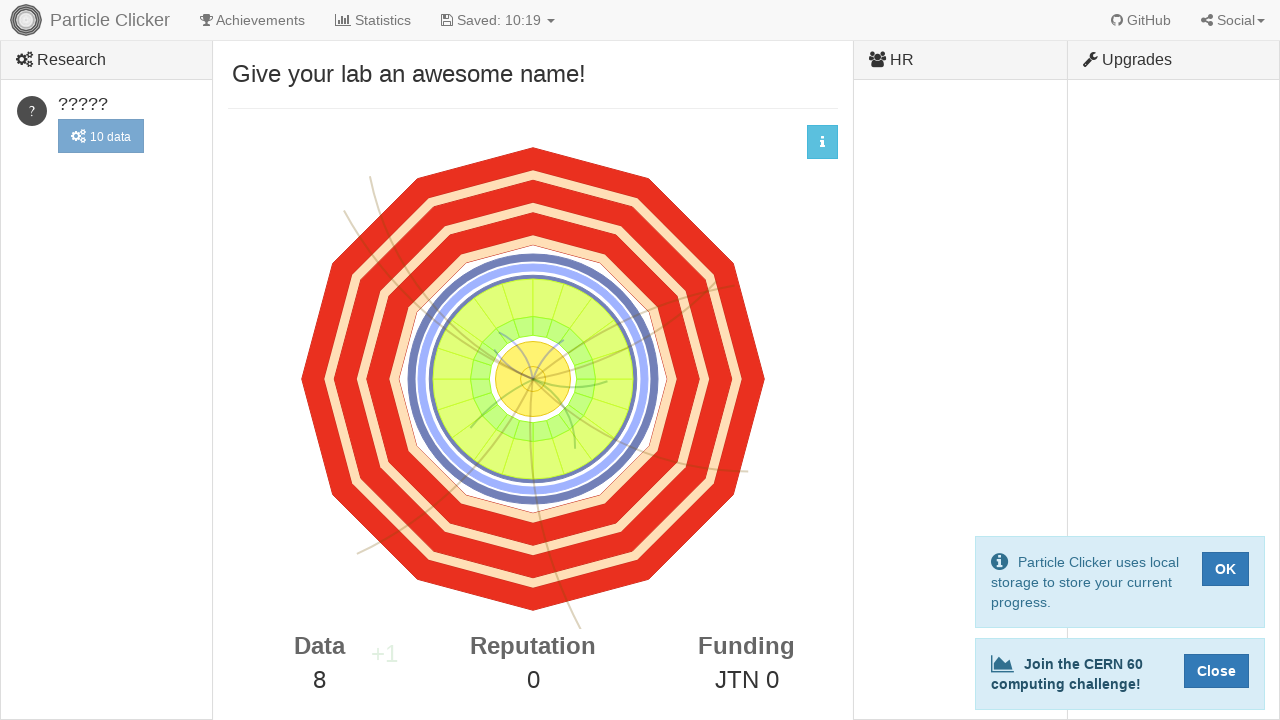

Clicked on particle detector element at (533, 379) on #detector-events
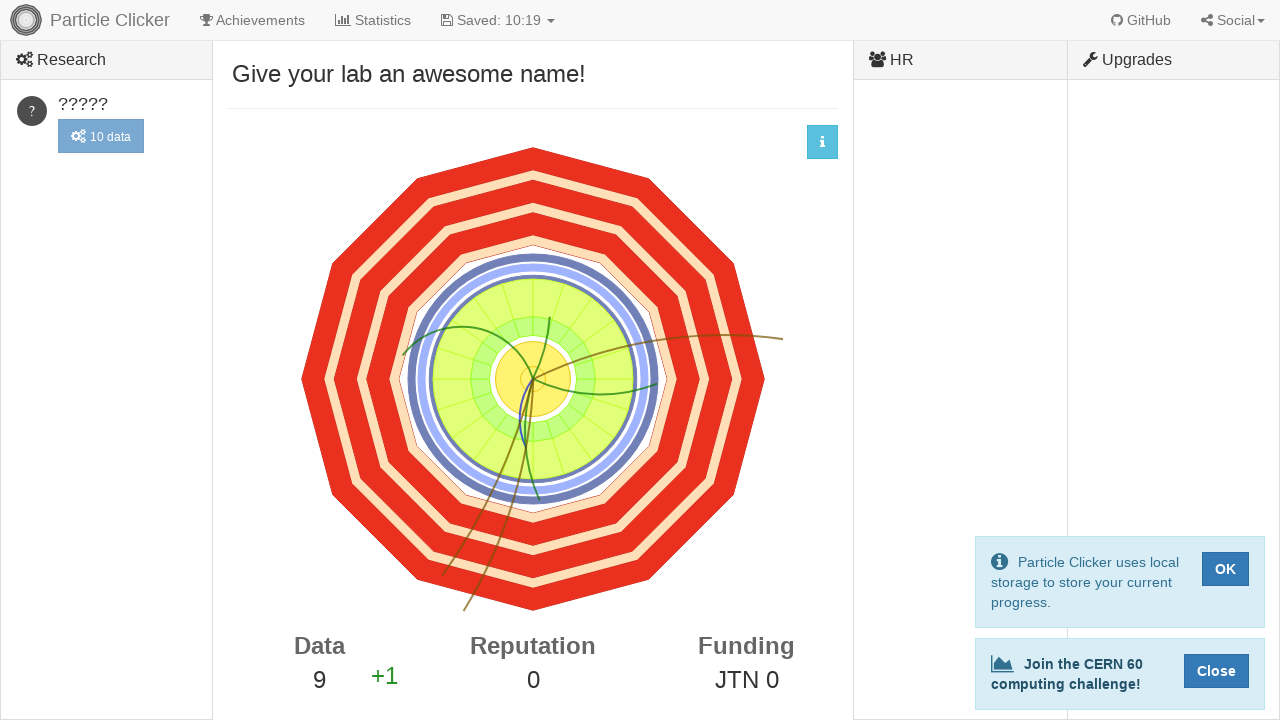

Waited 100ms between detector clicks
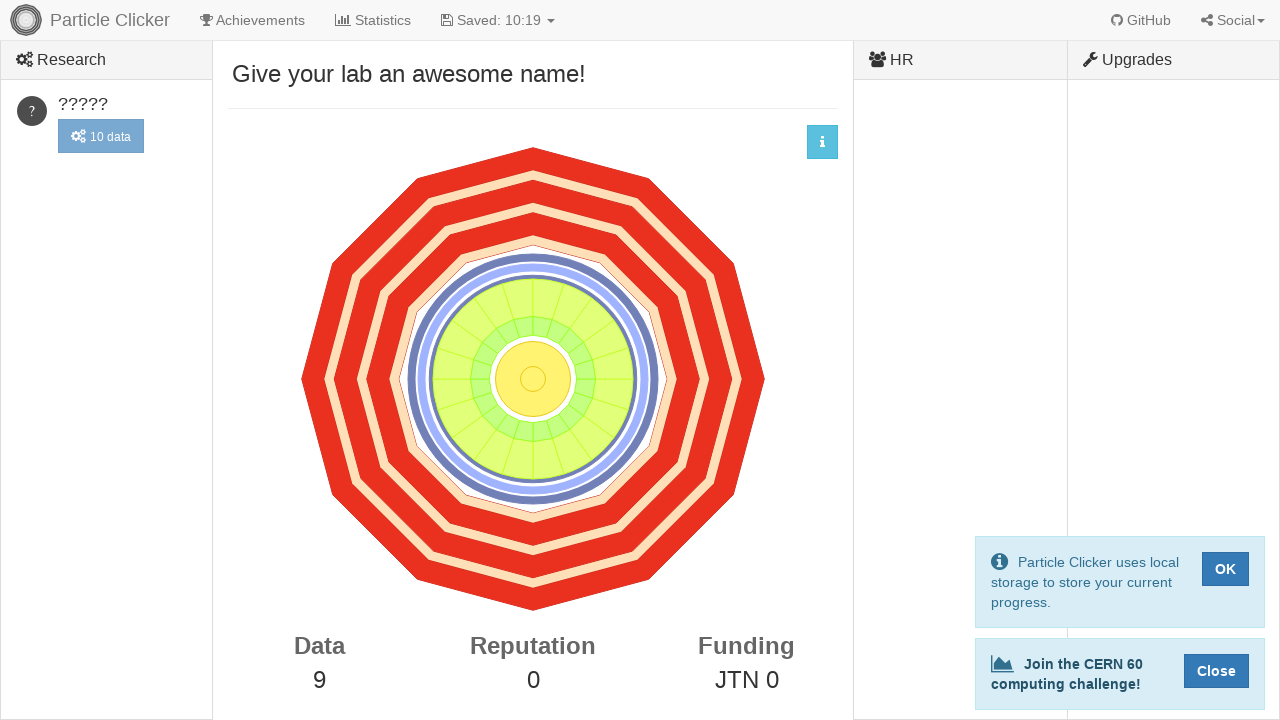

Clicked on particle detector element at (533, 379) on #detector-events
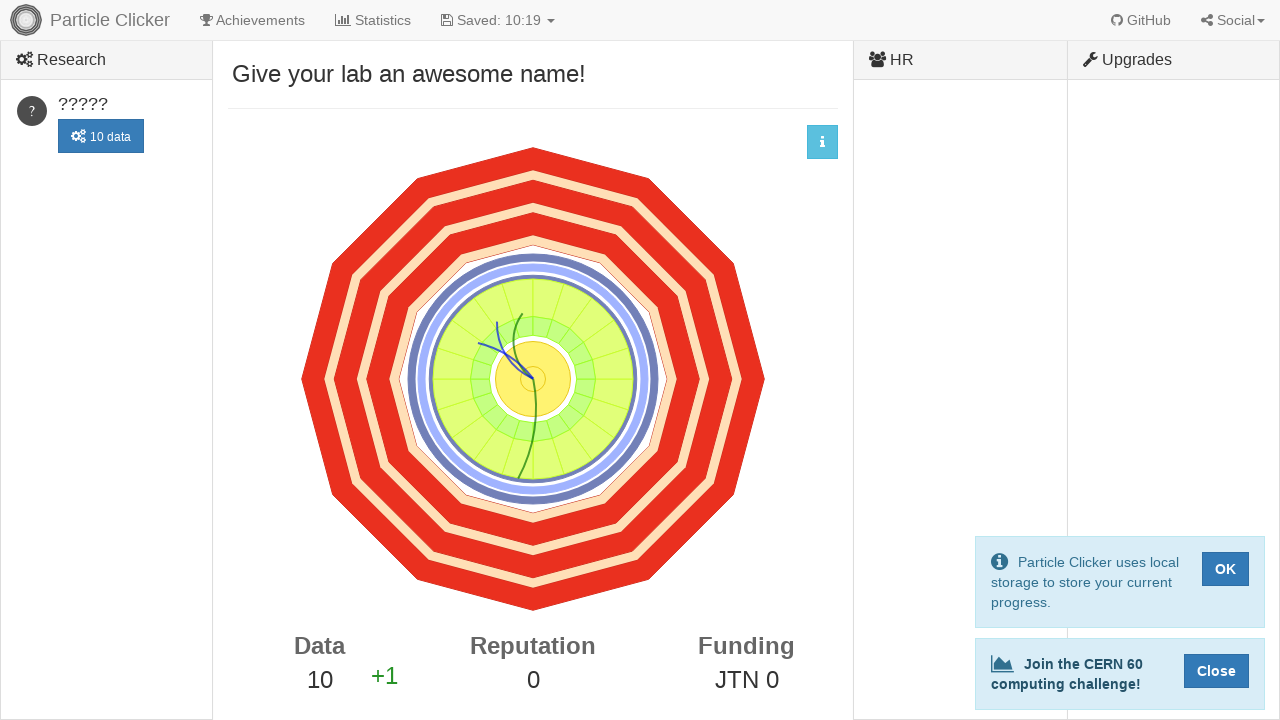

Waited 100ms between detector clicks
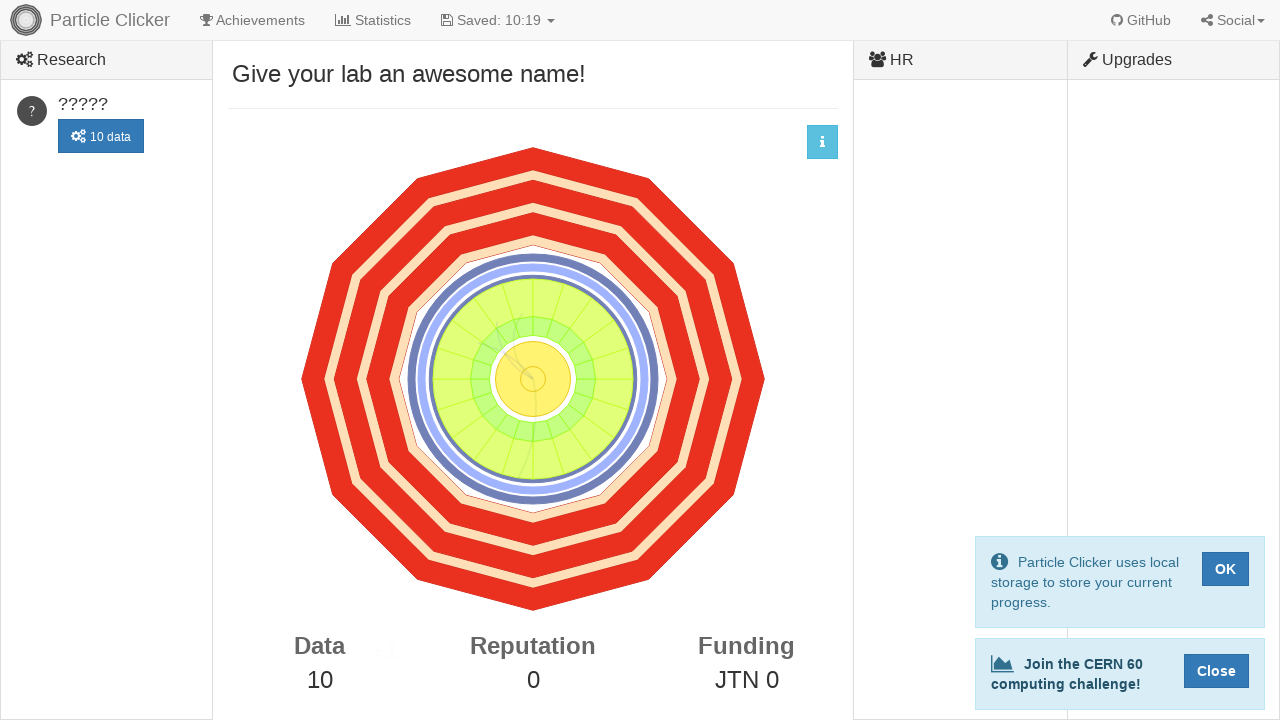

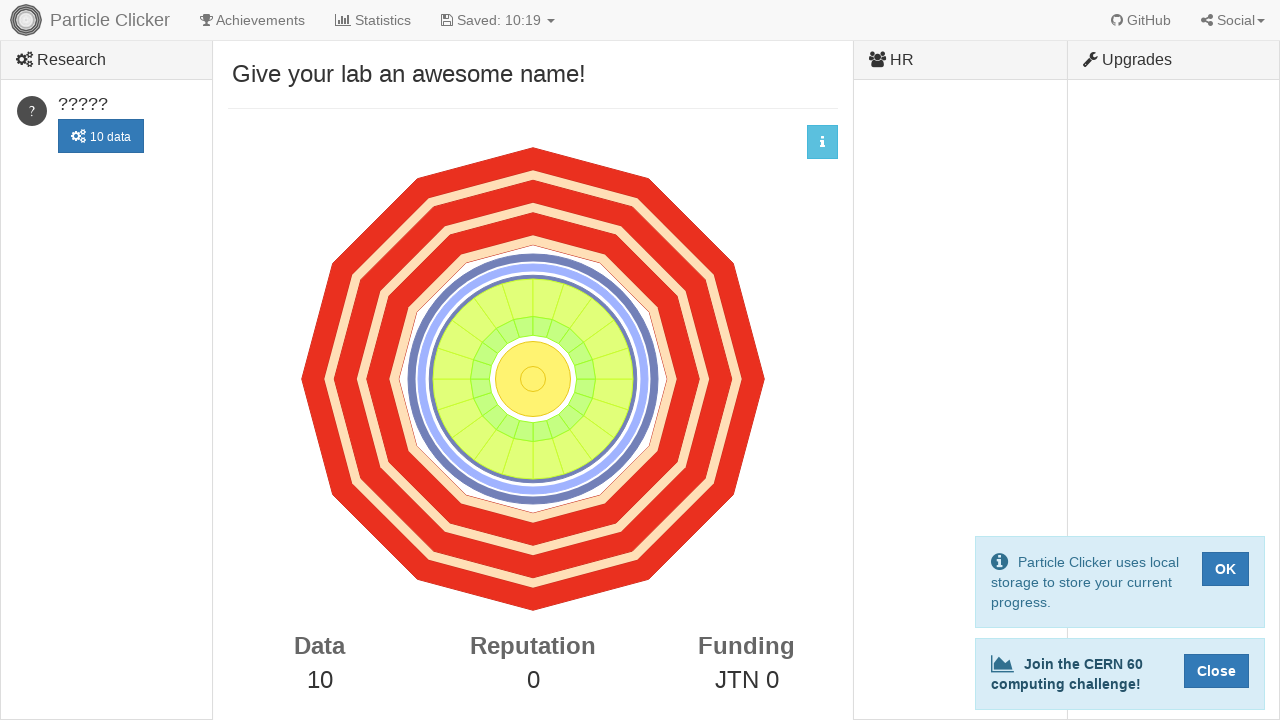